Tests contact form functionality by filling in name, email, and message fields on a personal website.

Starting URL: https://rogertakeshita.com

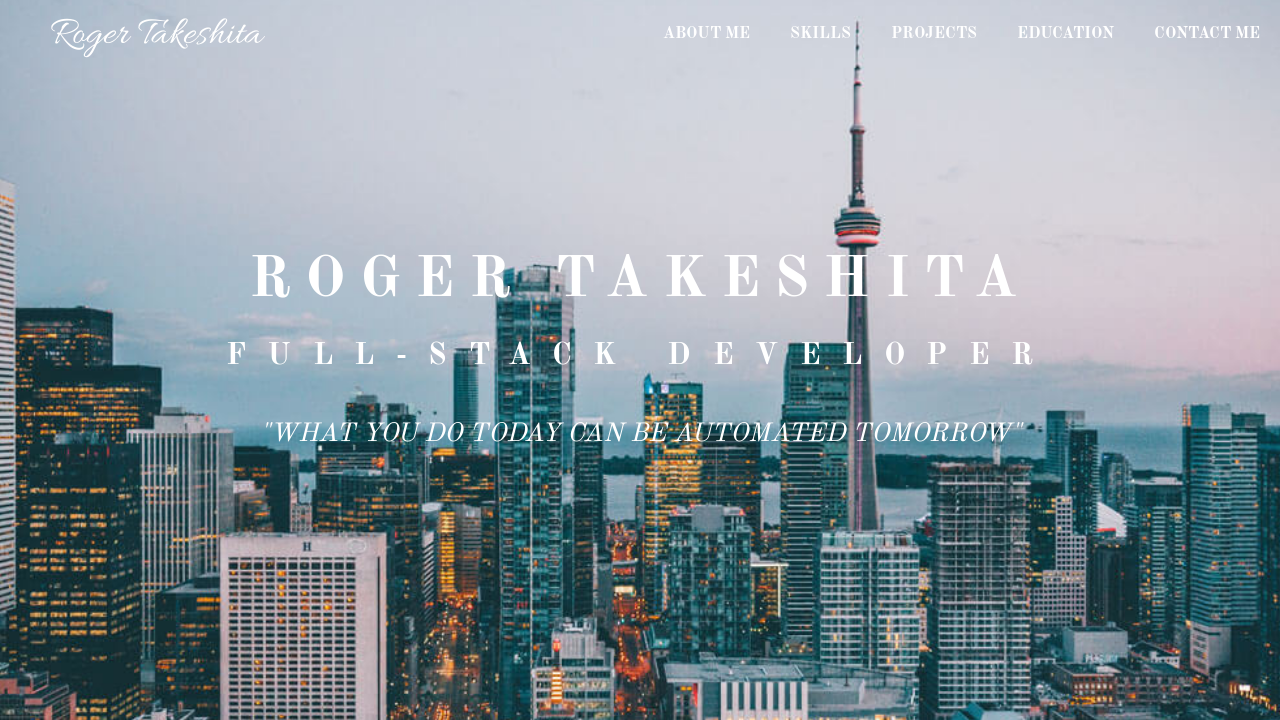

Verified page title is 'Roger Takeshita'
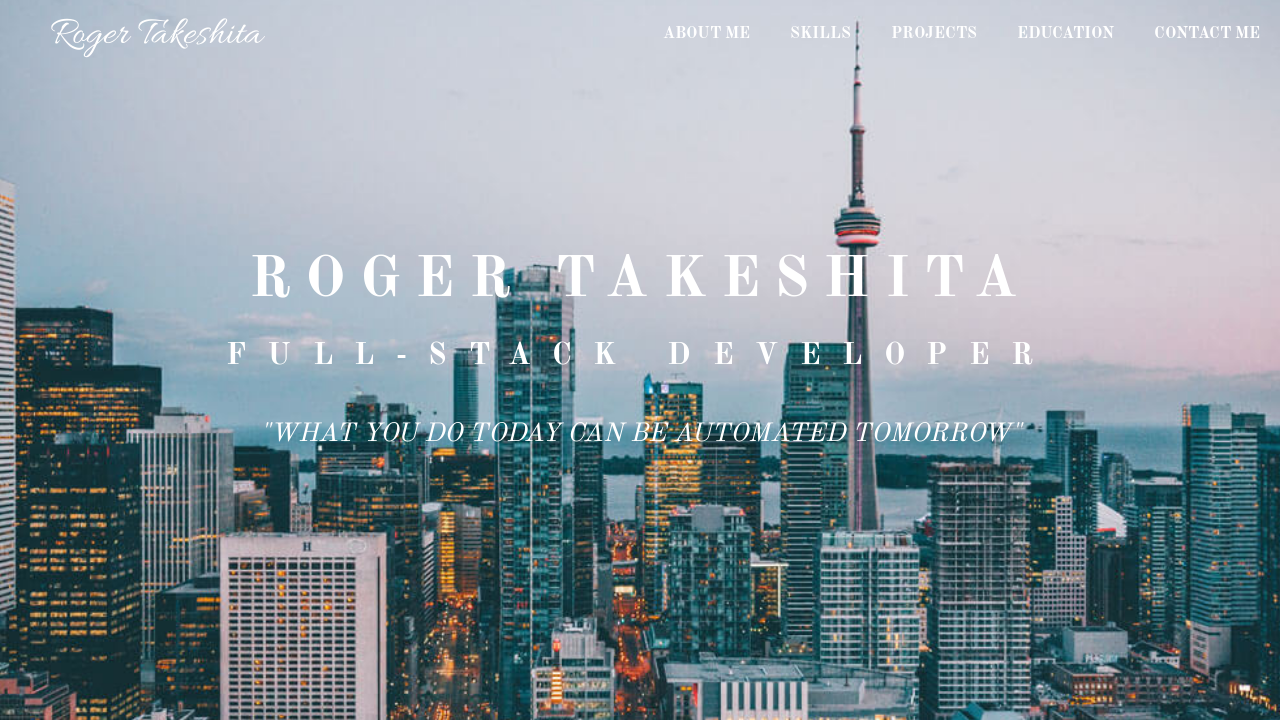

Filled name field with 'Roger Takeshita Test' on #name
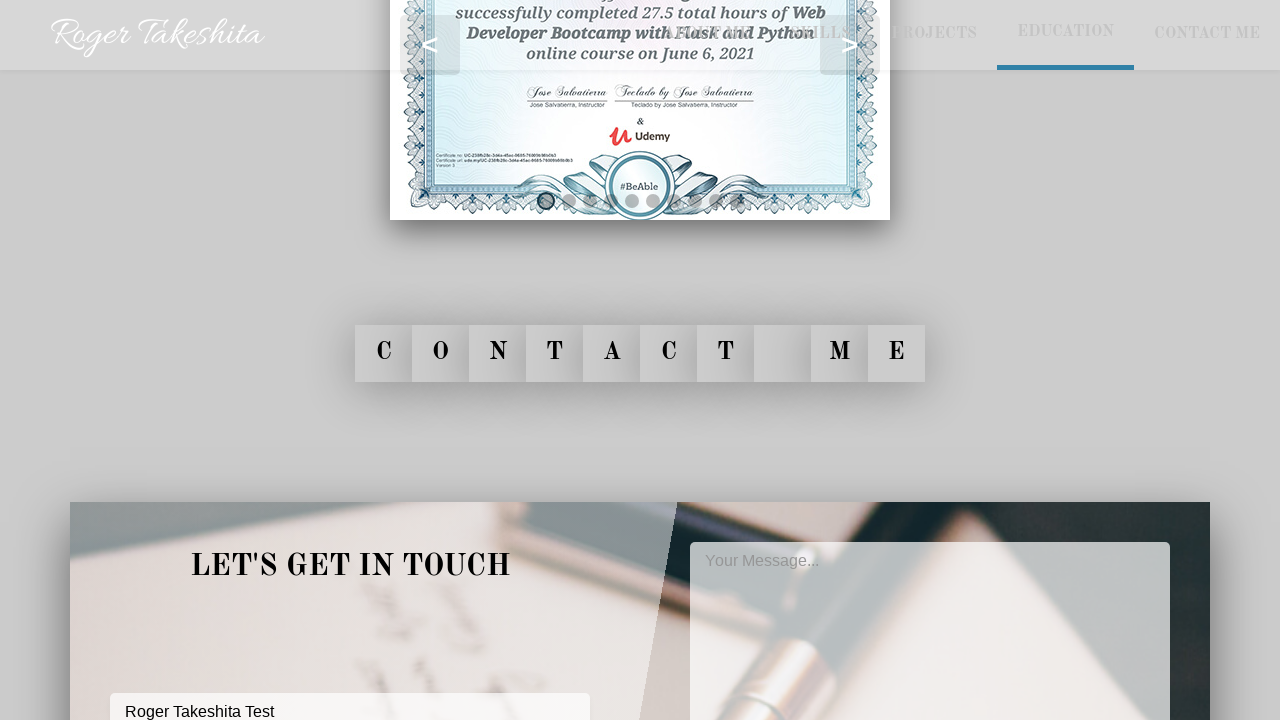

Filled email field with 'roger@fakeemail.com' on [placeholder='Your Email (Required)']
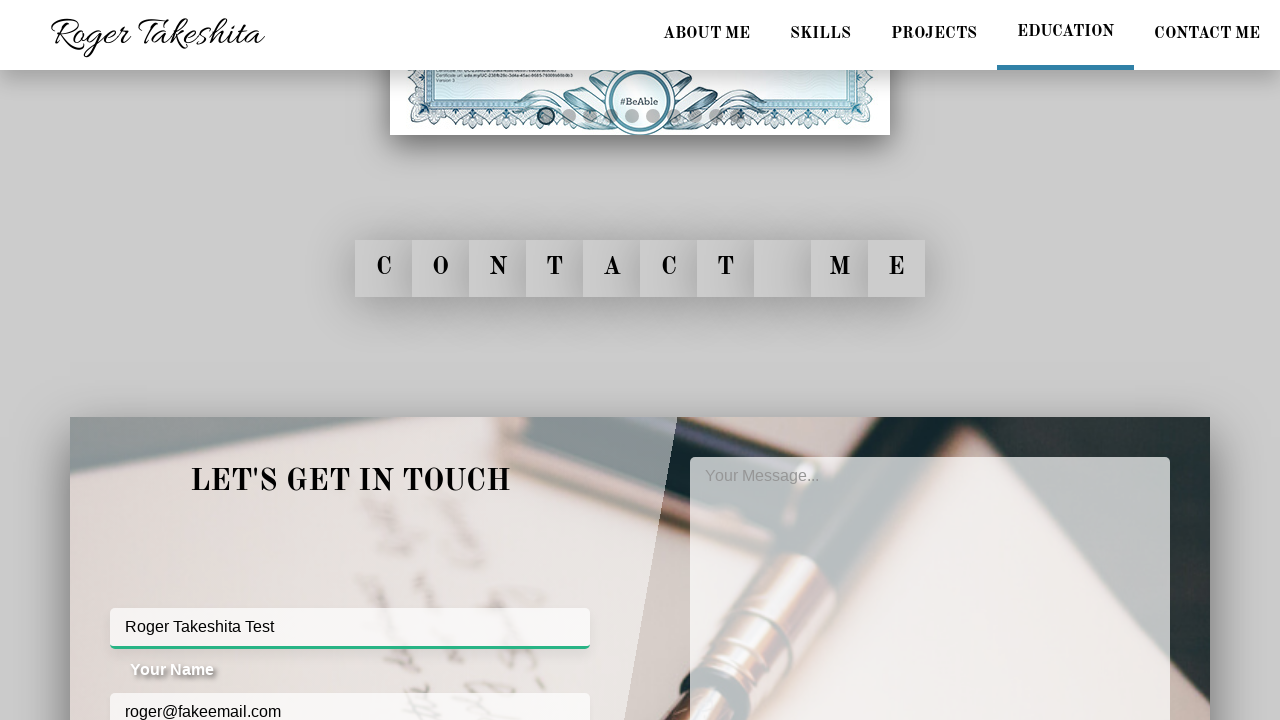

Filled message field with 'Hello from playwright course.' on [name='msg']
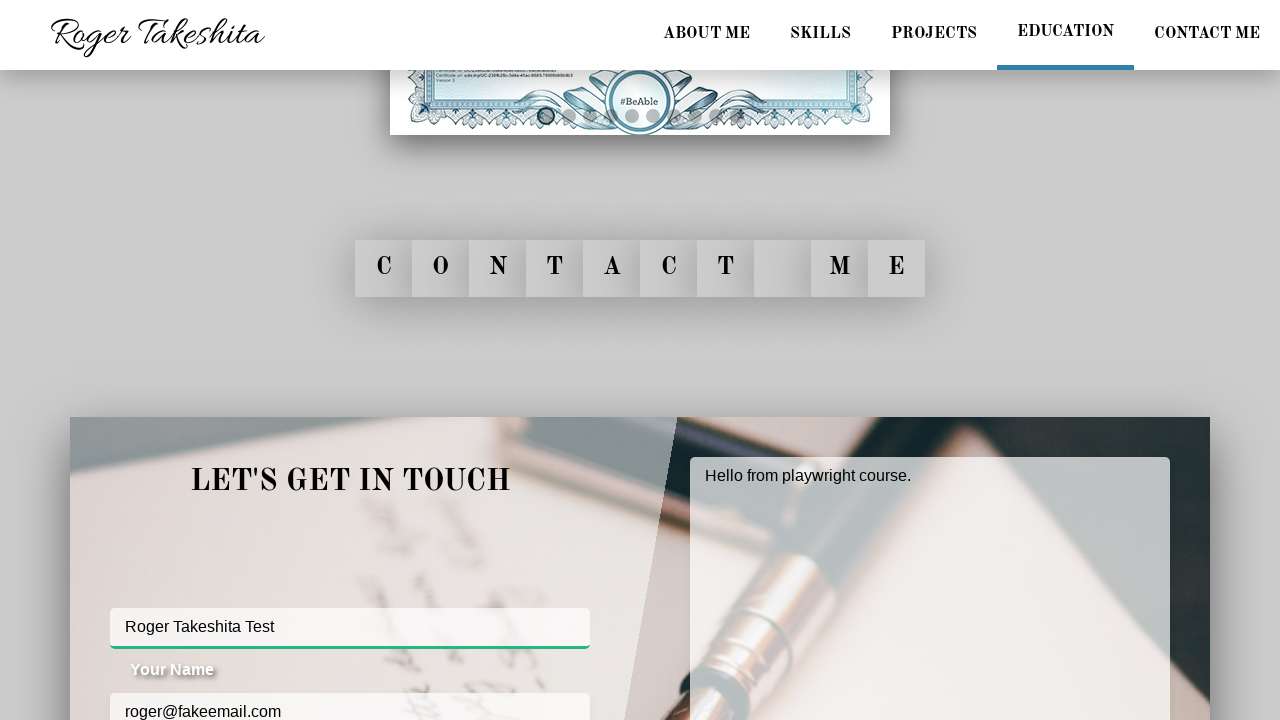

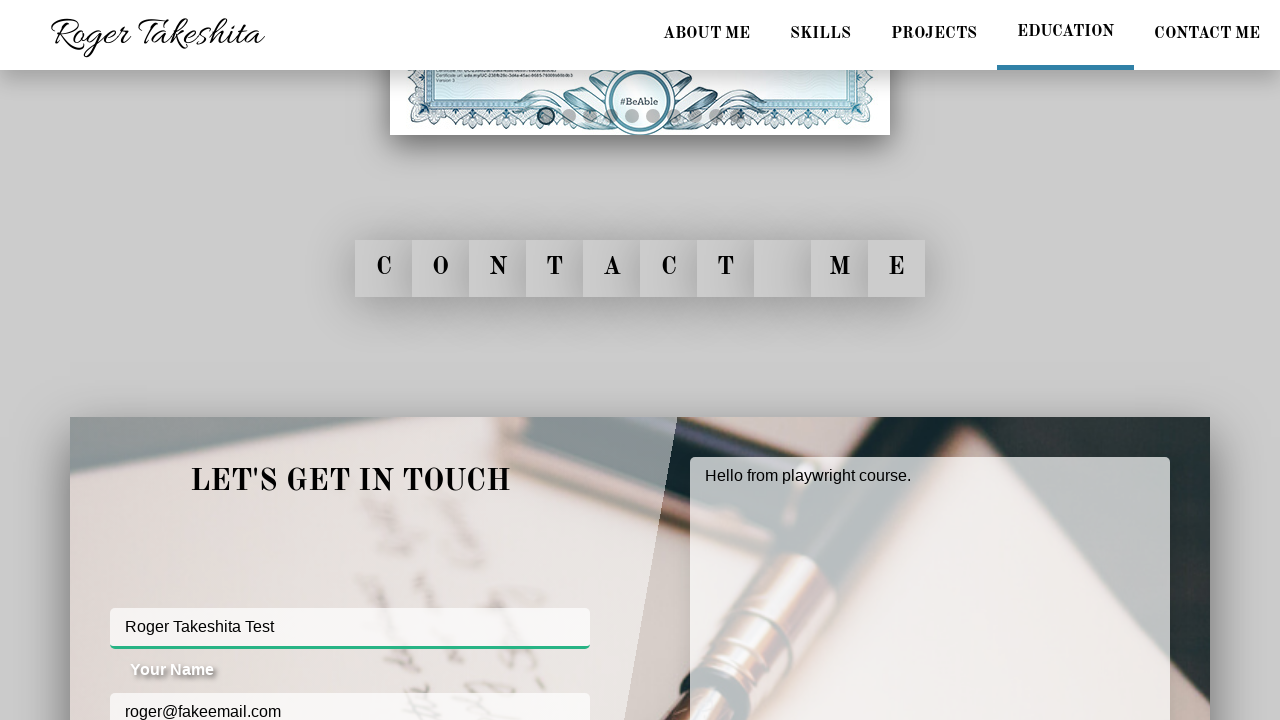